Tests tab navigation on a Russian court case details page by clicking through multiple tabs (tab1-tab6) and verifying that content containers load properly for each tab.

Starting URL: https://chkalovsky--svd.sudrf.ru/modules.php?name=sud_delo&srv_num=1&name_op=case&case_id=436119774&case_uid=2854f329-d474-4336-8775-87b3fc142d77&delo_id=1540005

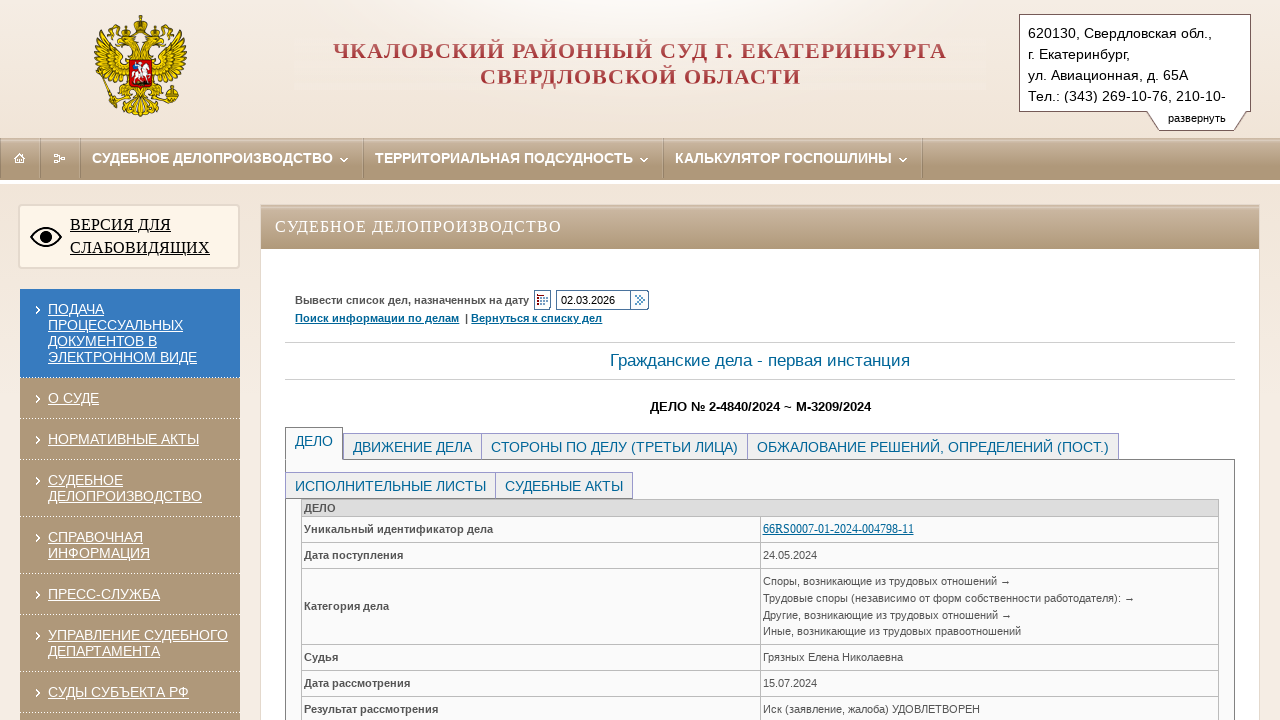

Clicked on tab tab1 at (314, 444) on #tab1
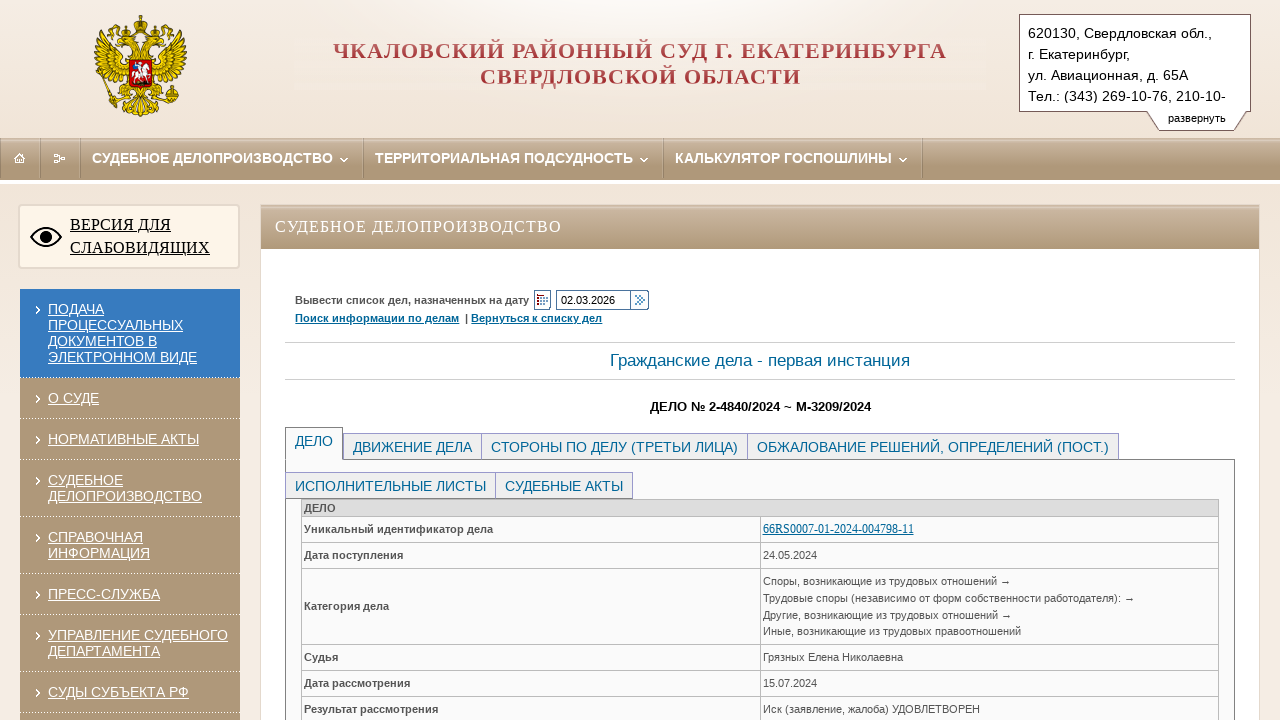

Content container cont1 became visible
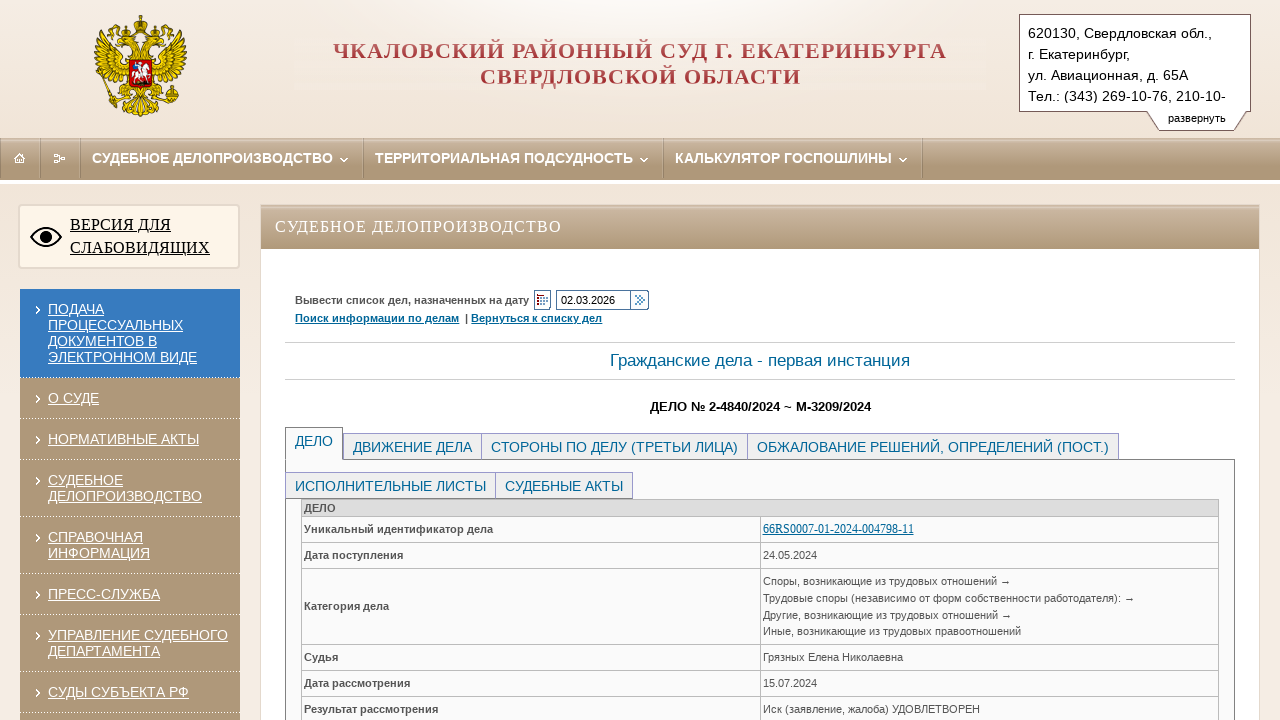

Tab tab1 not found or timed out, skipping
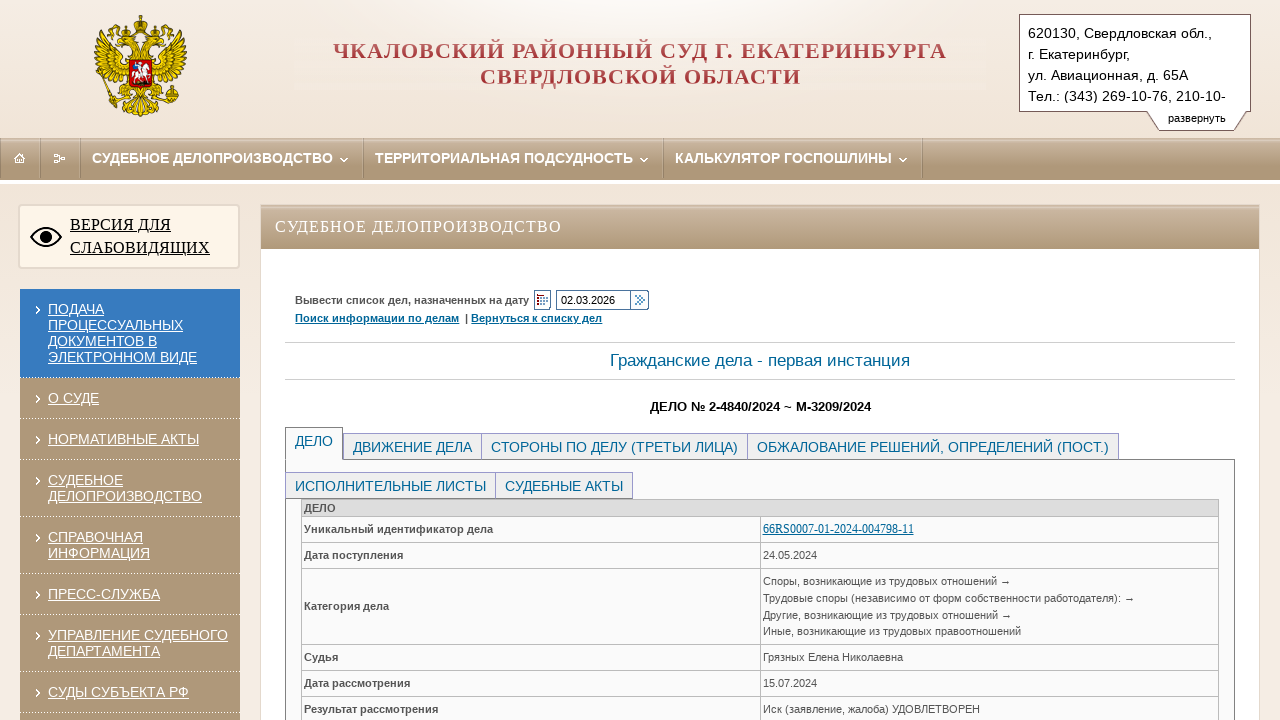

Clicked on tab tab2 at (413, 446) on #tab2
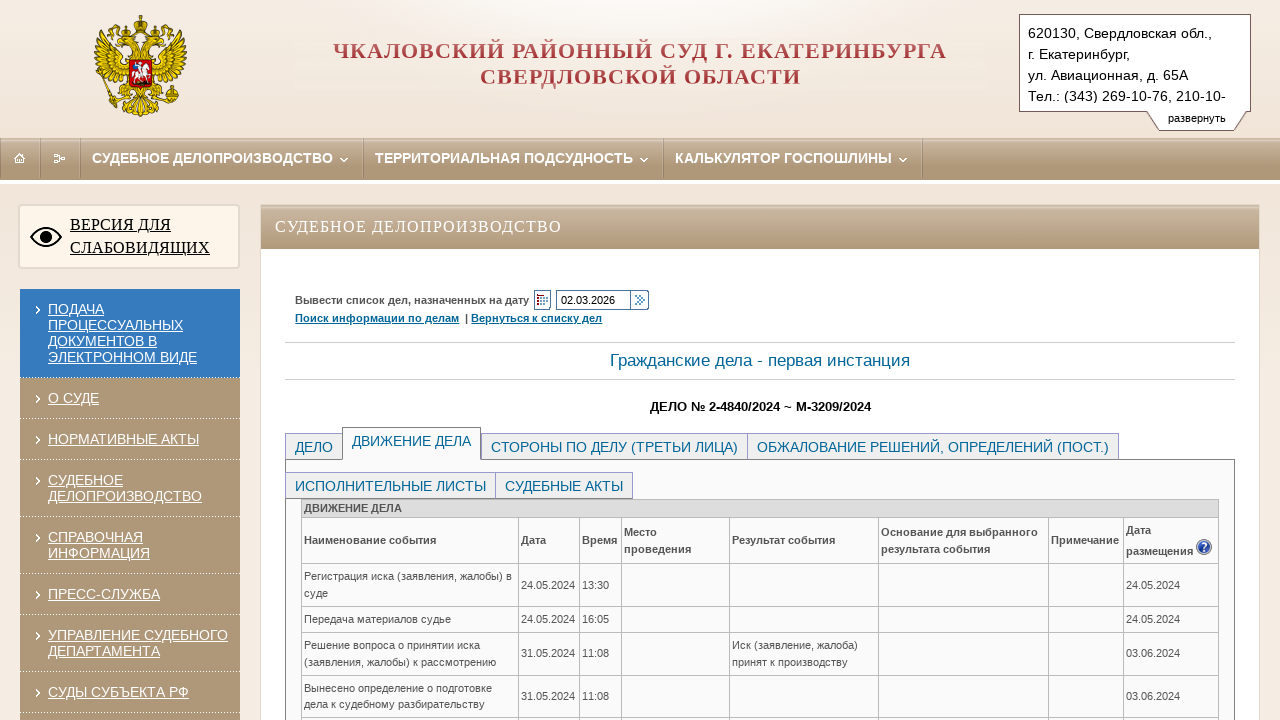

Content container cont2 became visible
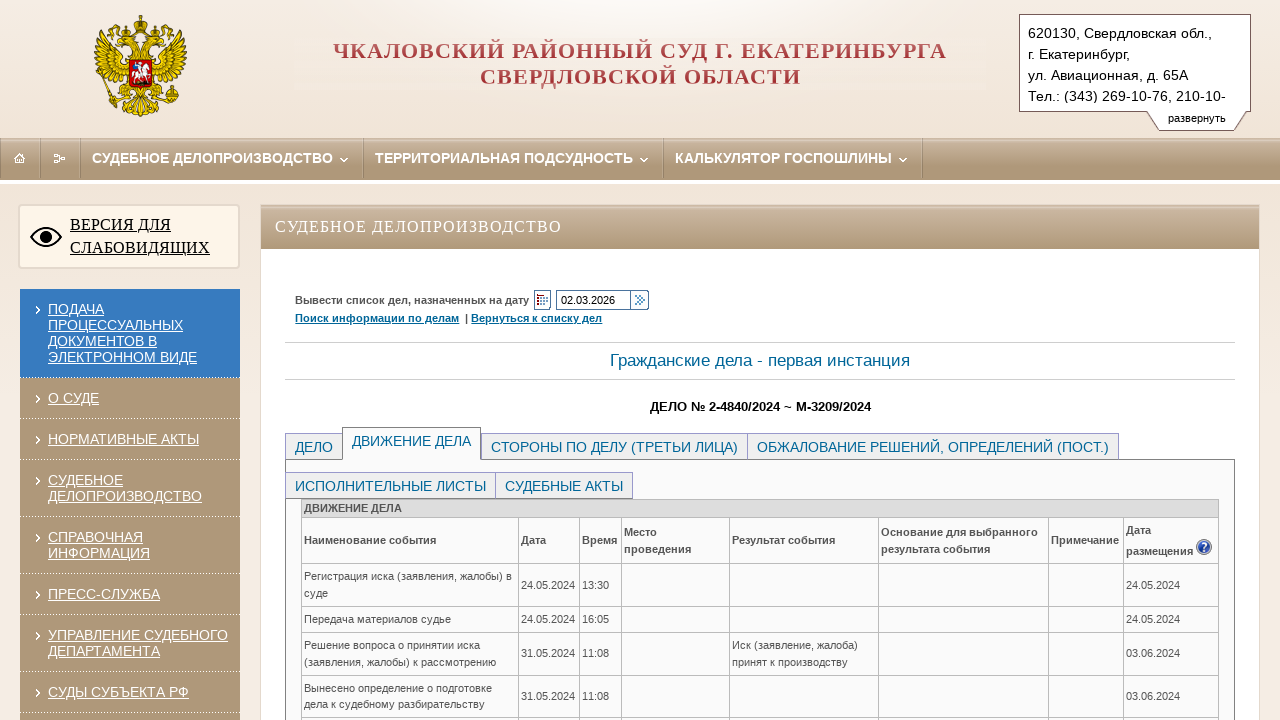

Tab tab2 not found or timed out, skipping
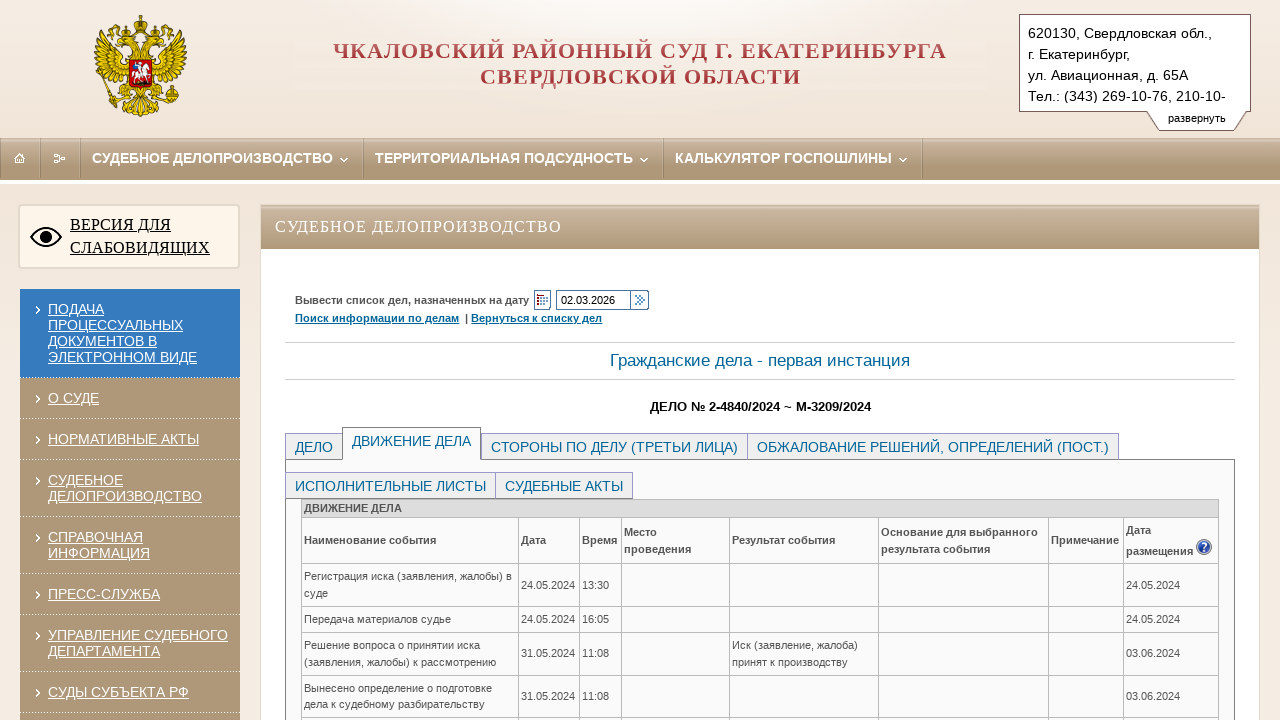

Clicked on tab tab3 at (615, 446) on #tab3
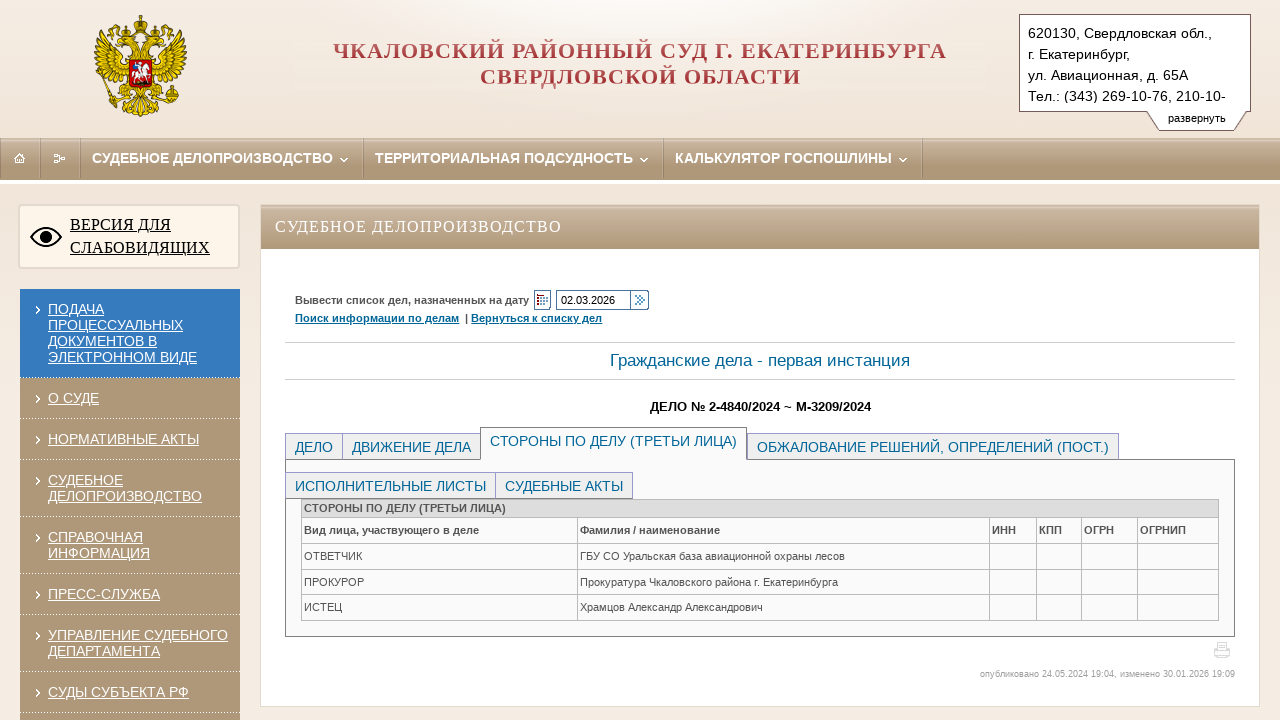

Content container cont3 became visible
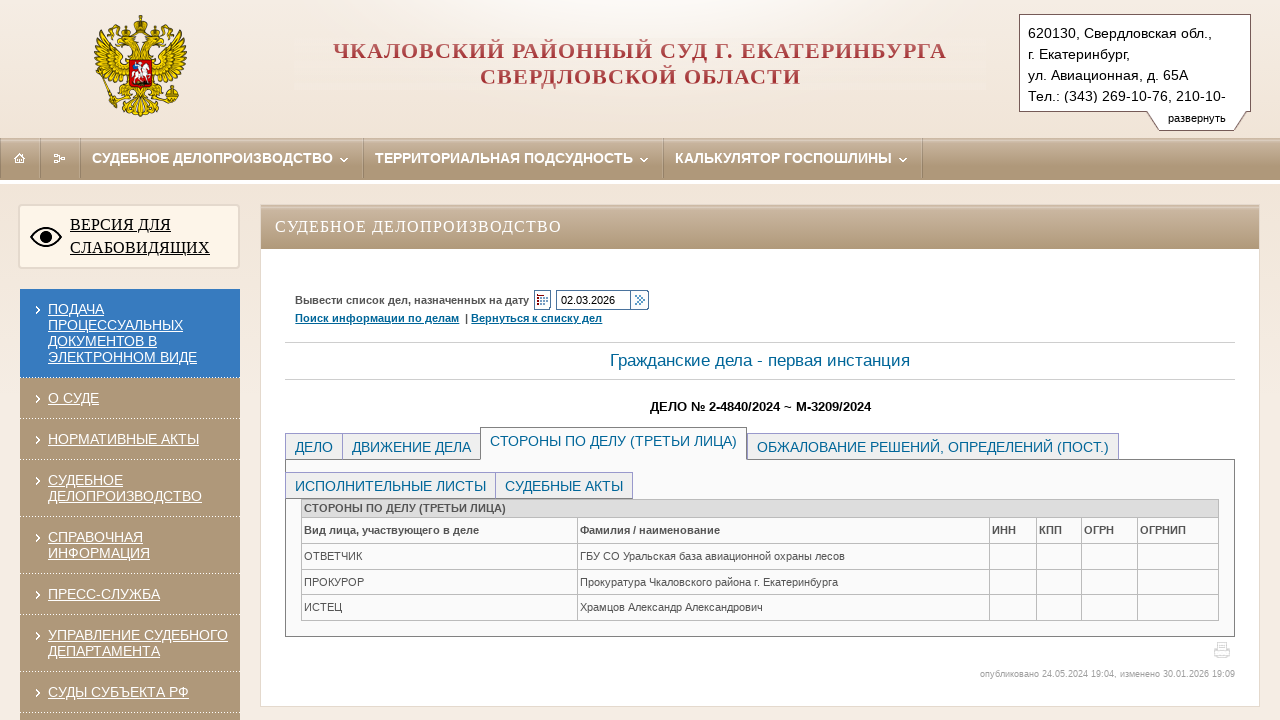

Tab tab3 not found or timed out, skipping
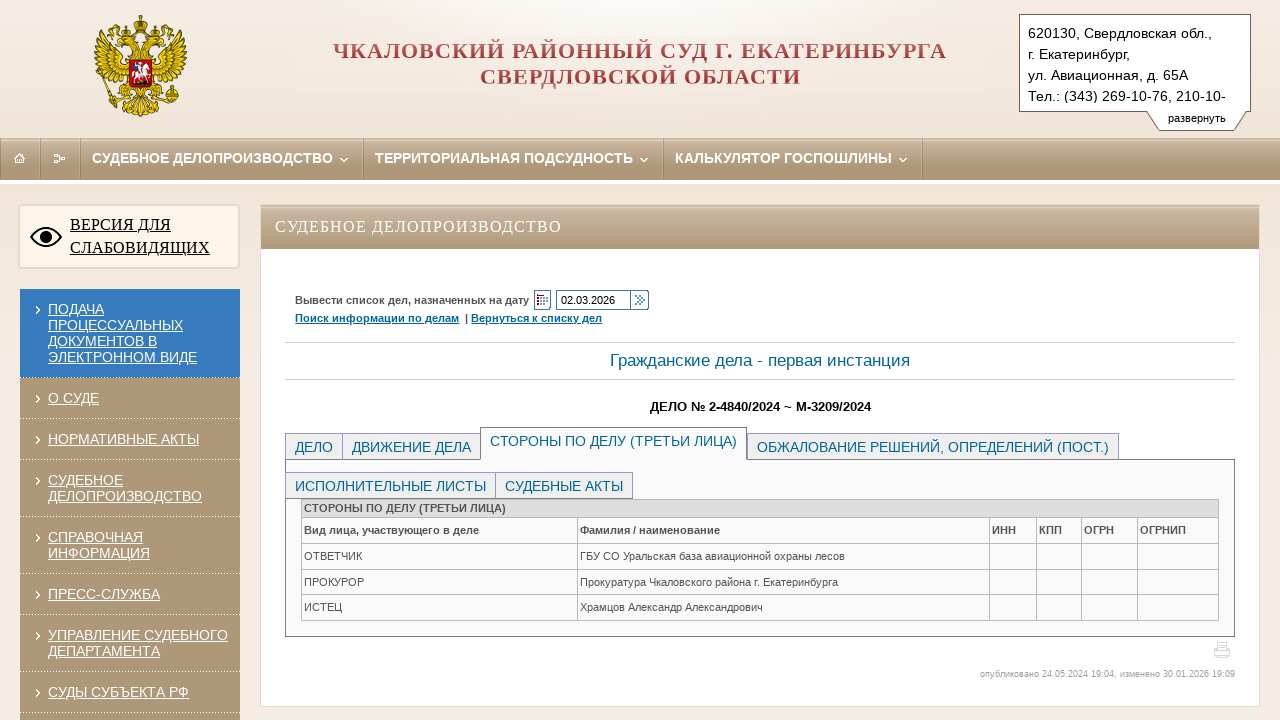

Clicked on tab tab4 at (933, 446) on #tab4
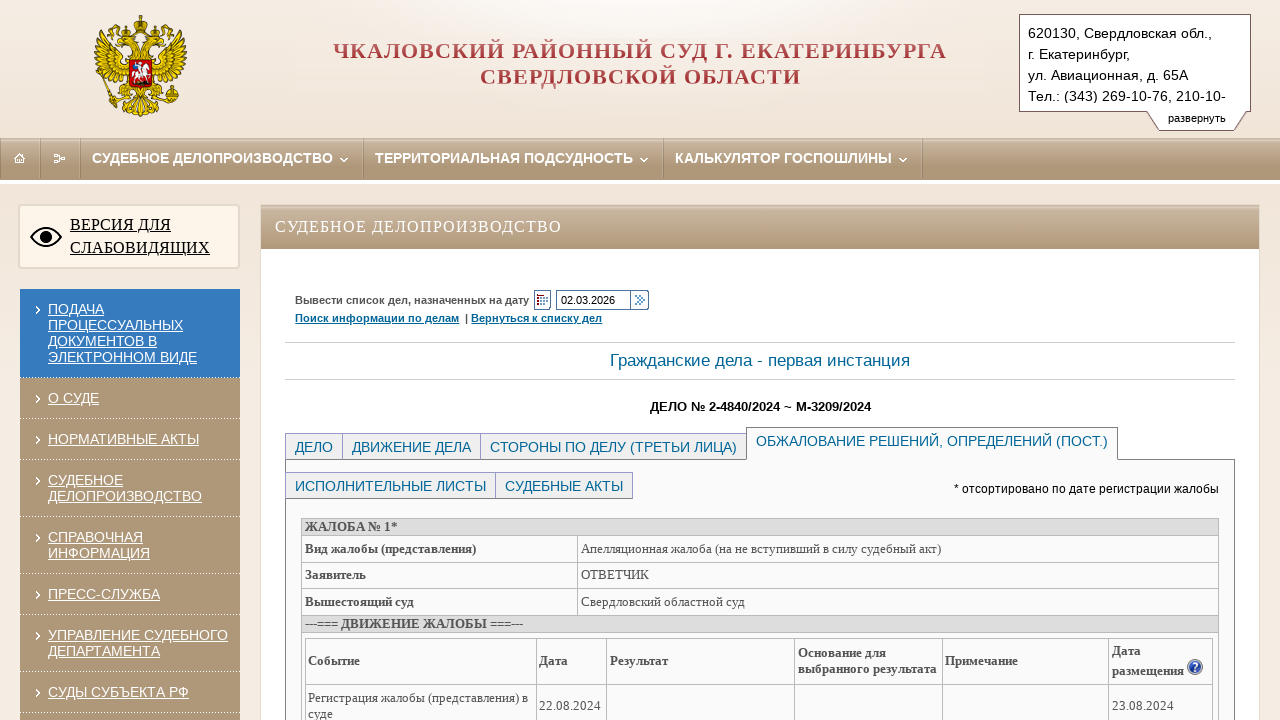

Content container cont4 became visible
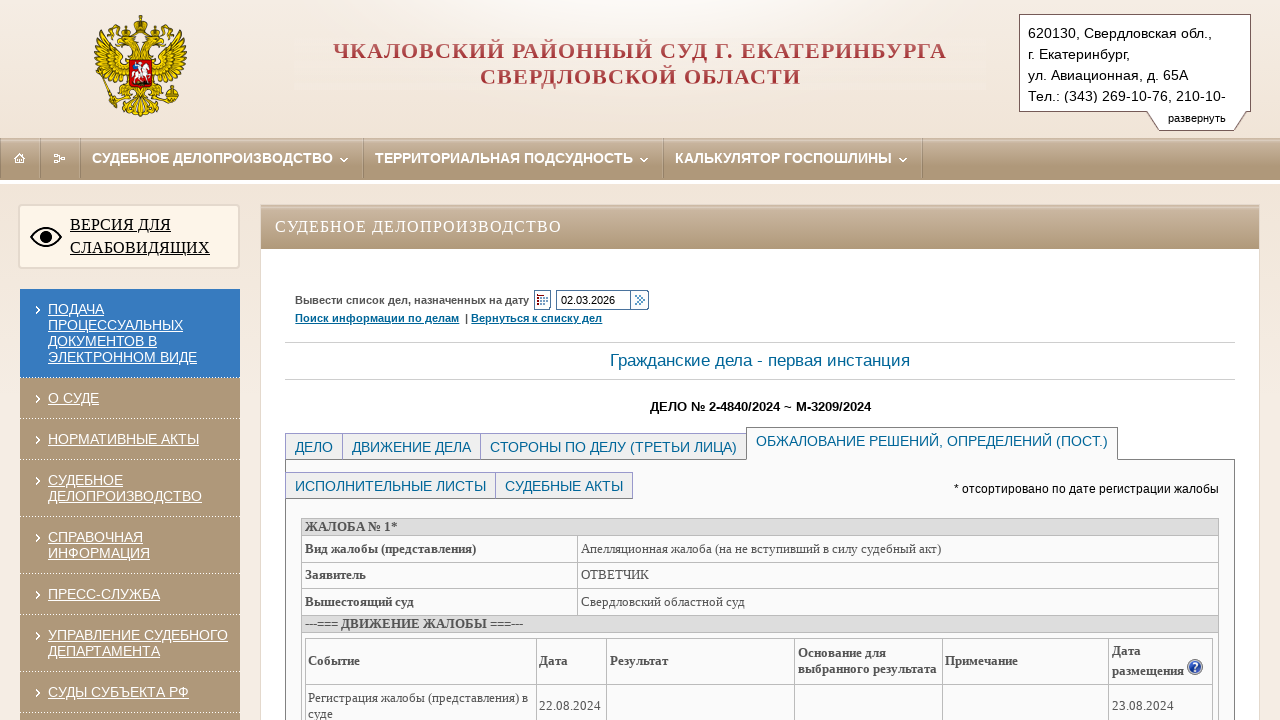

Tab tab4 not found or timed out, skipping
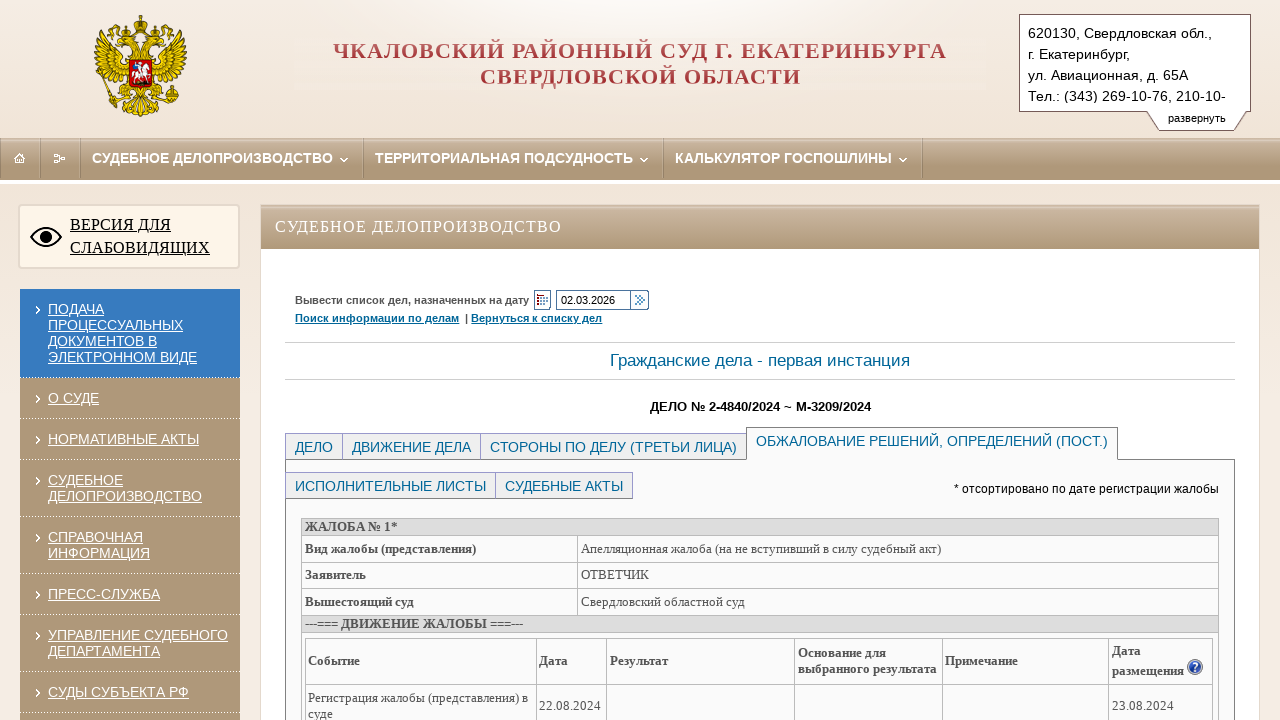

Clicked on tab tab5 at (391, 486) on #tab5
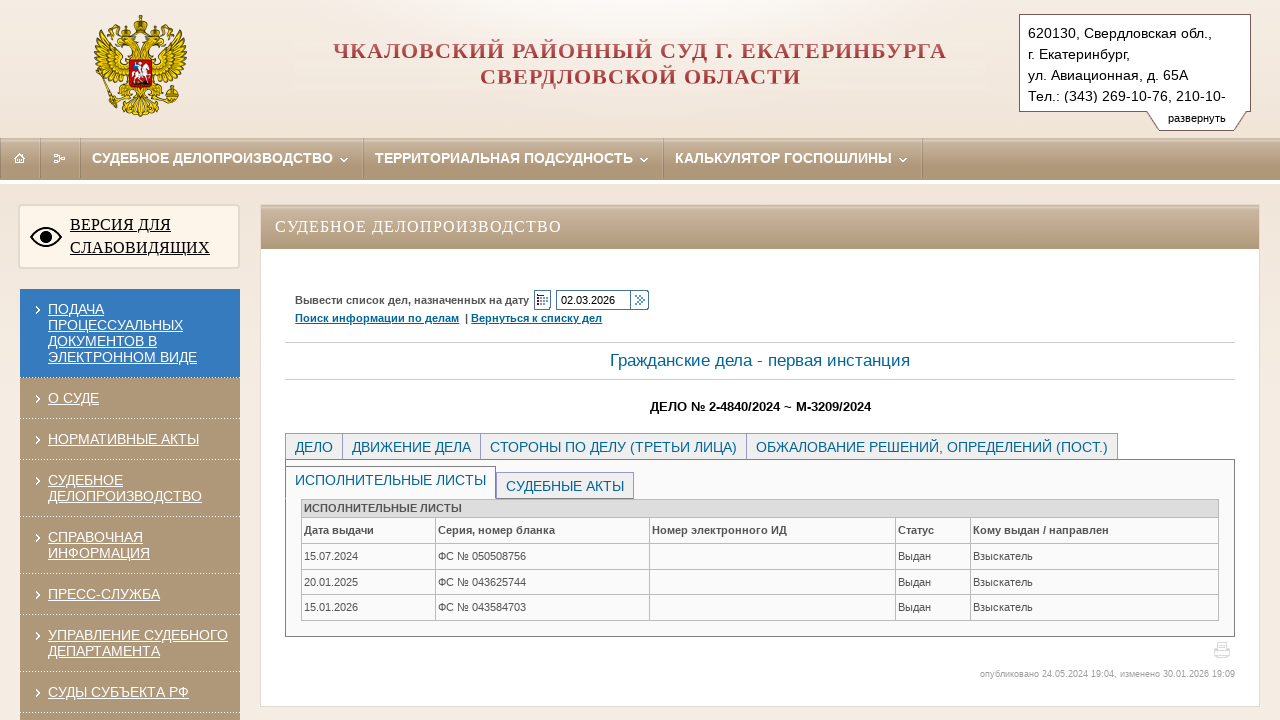

Content container cont5 became visible
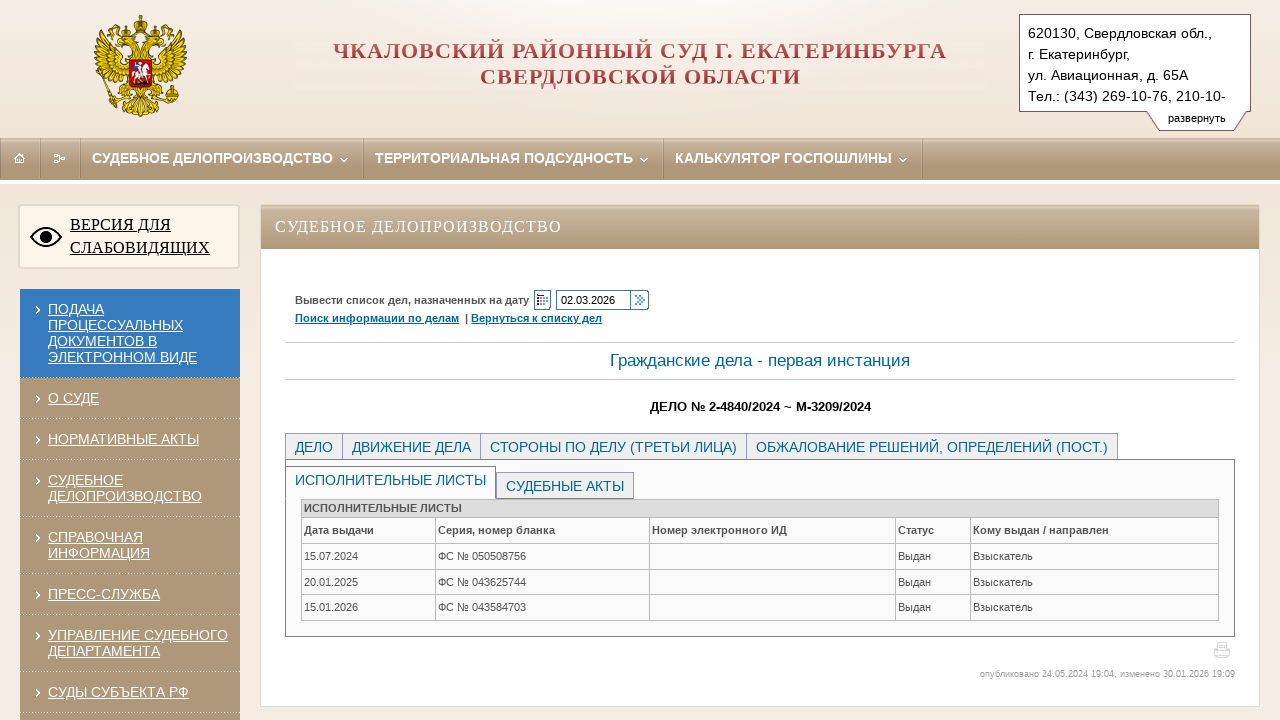

Tab tab5 not found or timed out, skipping
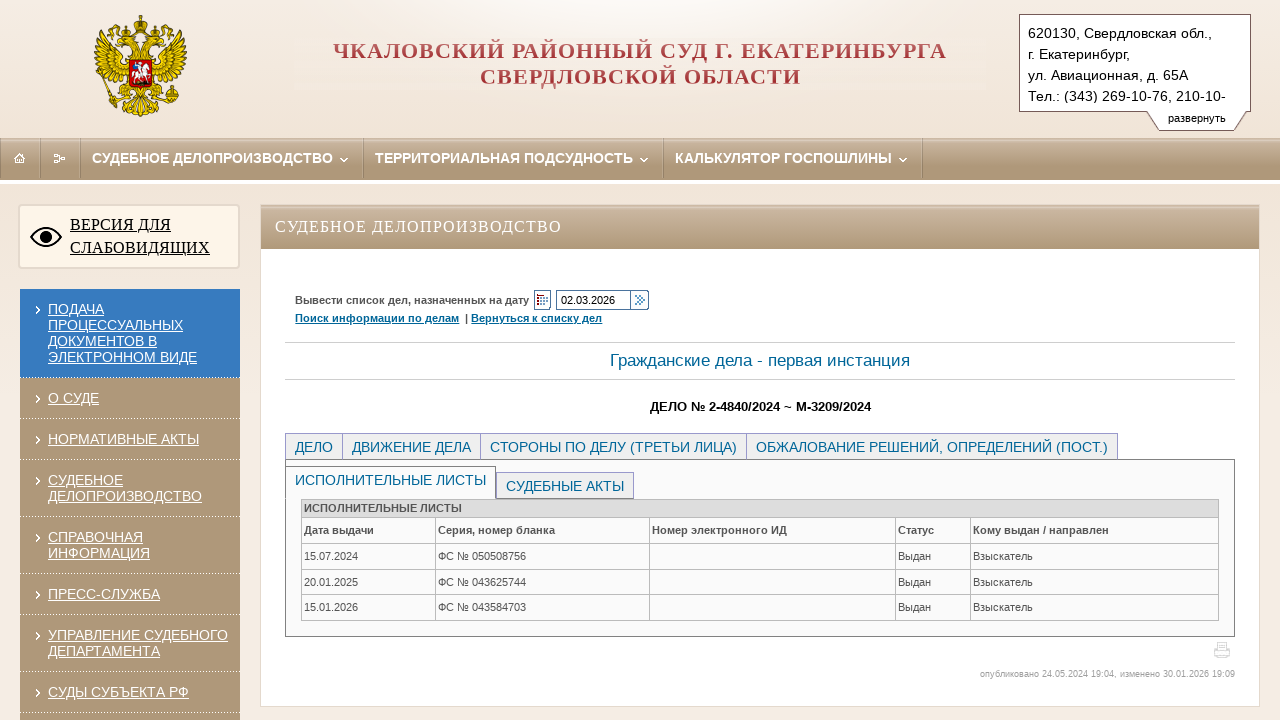

Clicked on tab tab6 at (565, 486) on #tab6
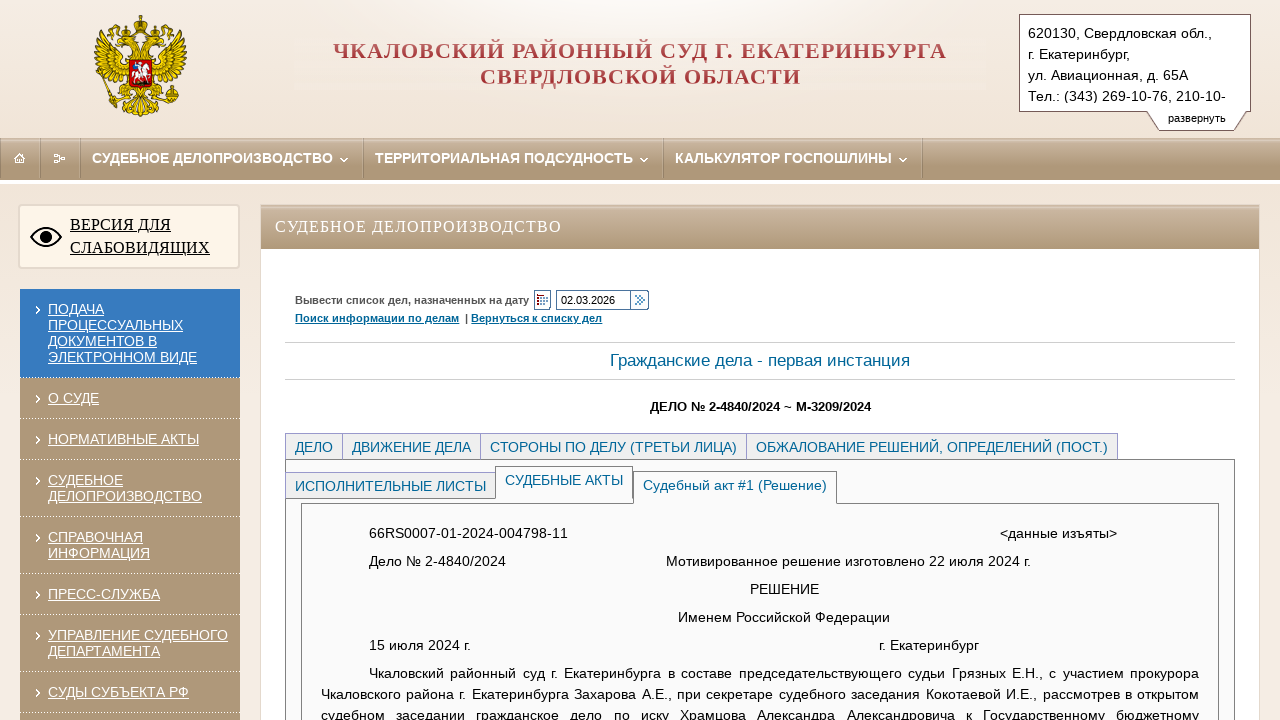

Content container cont6 became visible
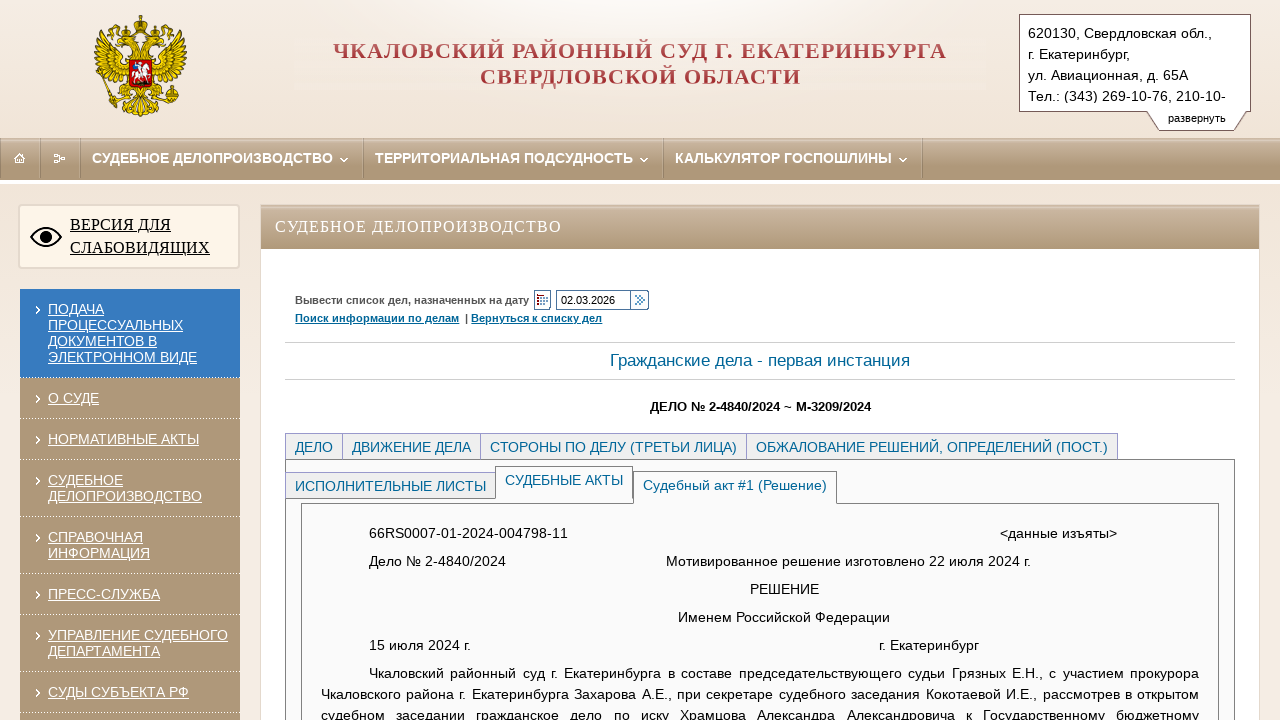

Tab tab6 not found or timed out, skipping
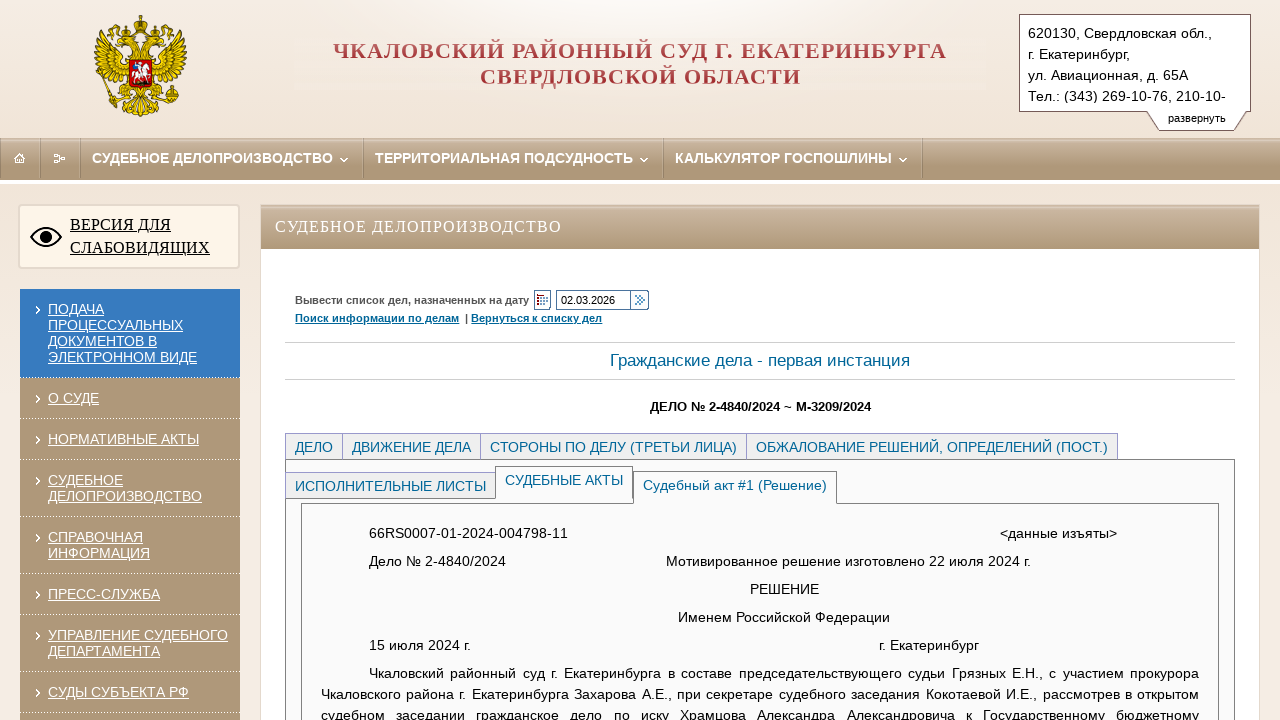

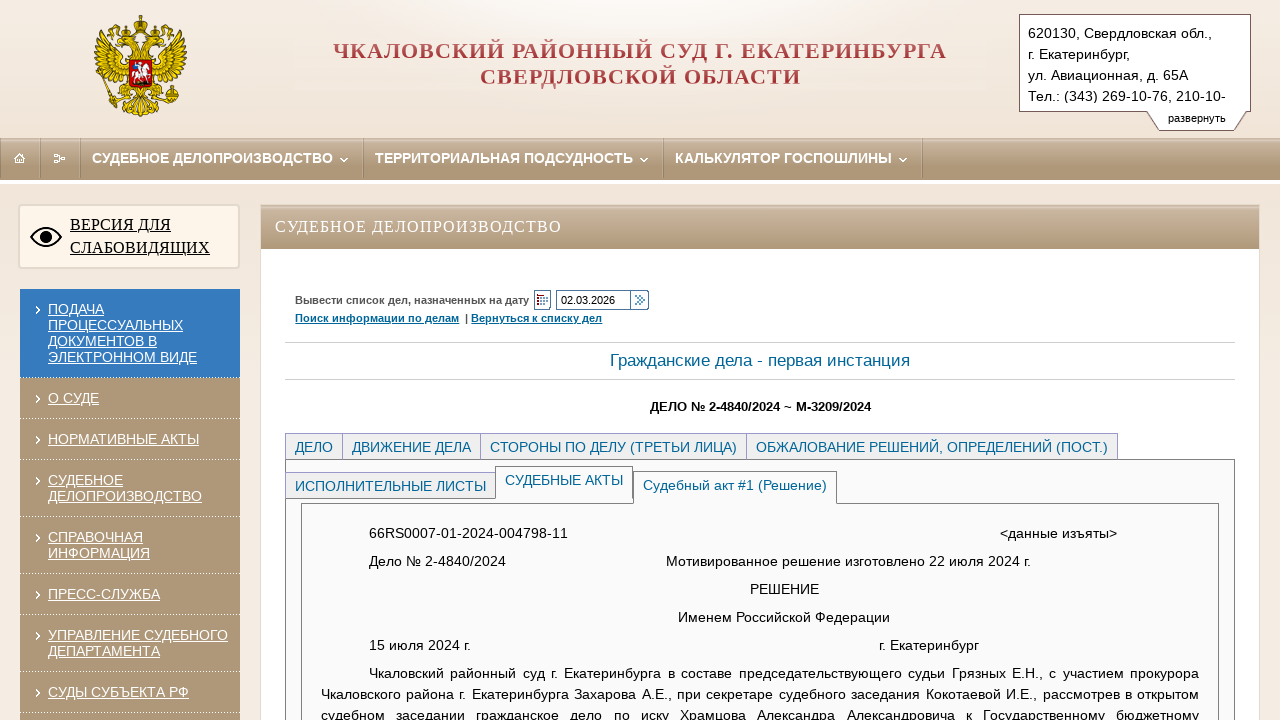